Tests drag and drop by offset functionality by dragging an element to specific x,y coordinates

Starting URL: https://jqueryui.com/droppable/

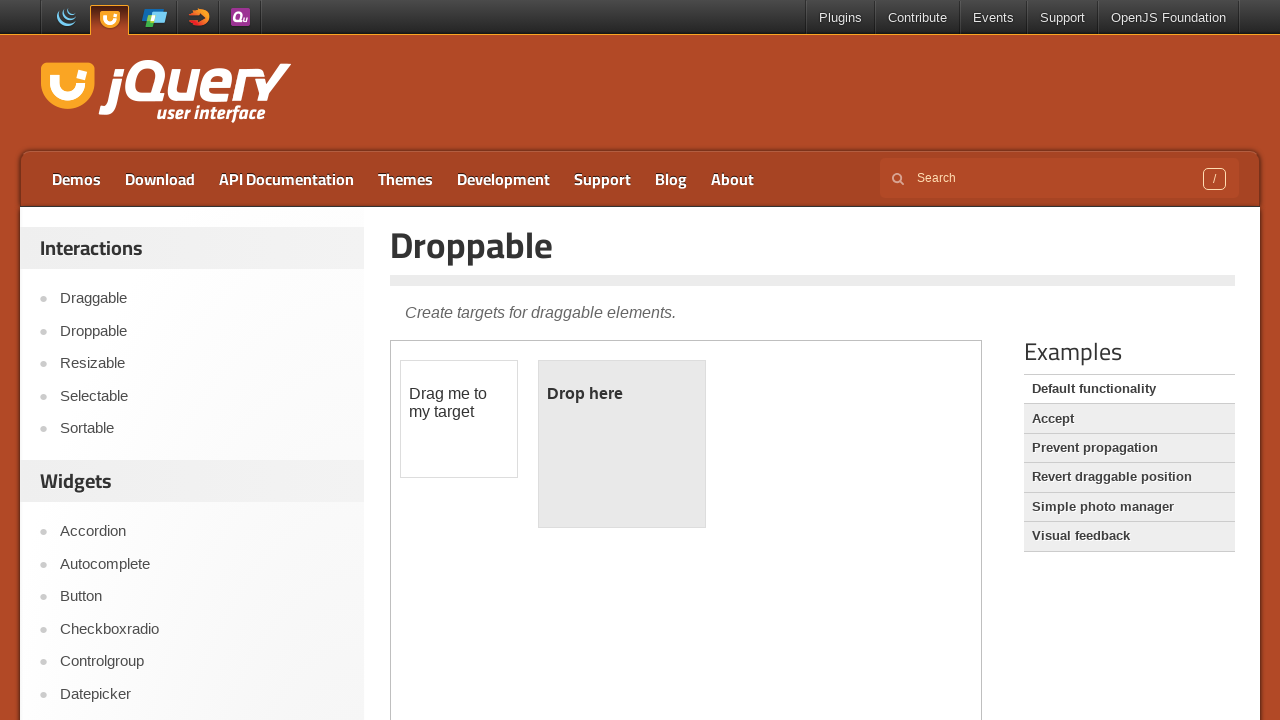

Located the iframe containing drag and drop elements
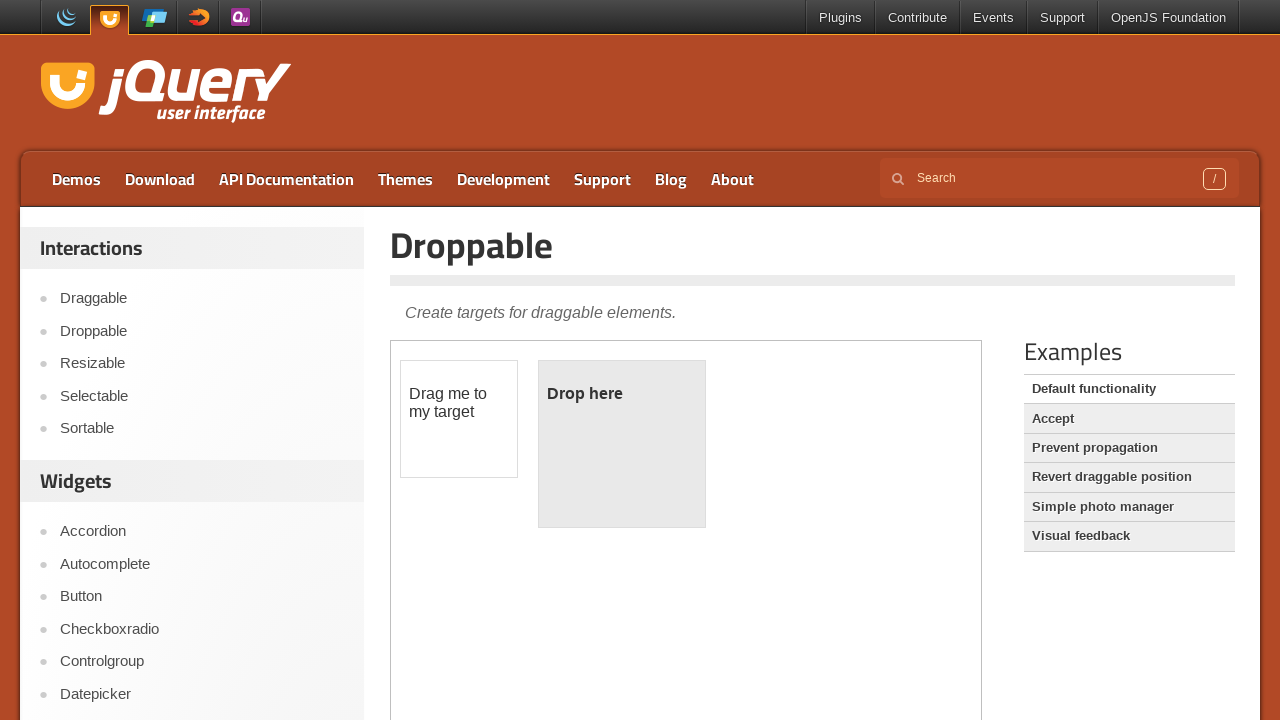

Located the draggable element (#draggable)
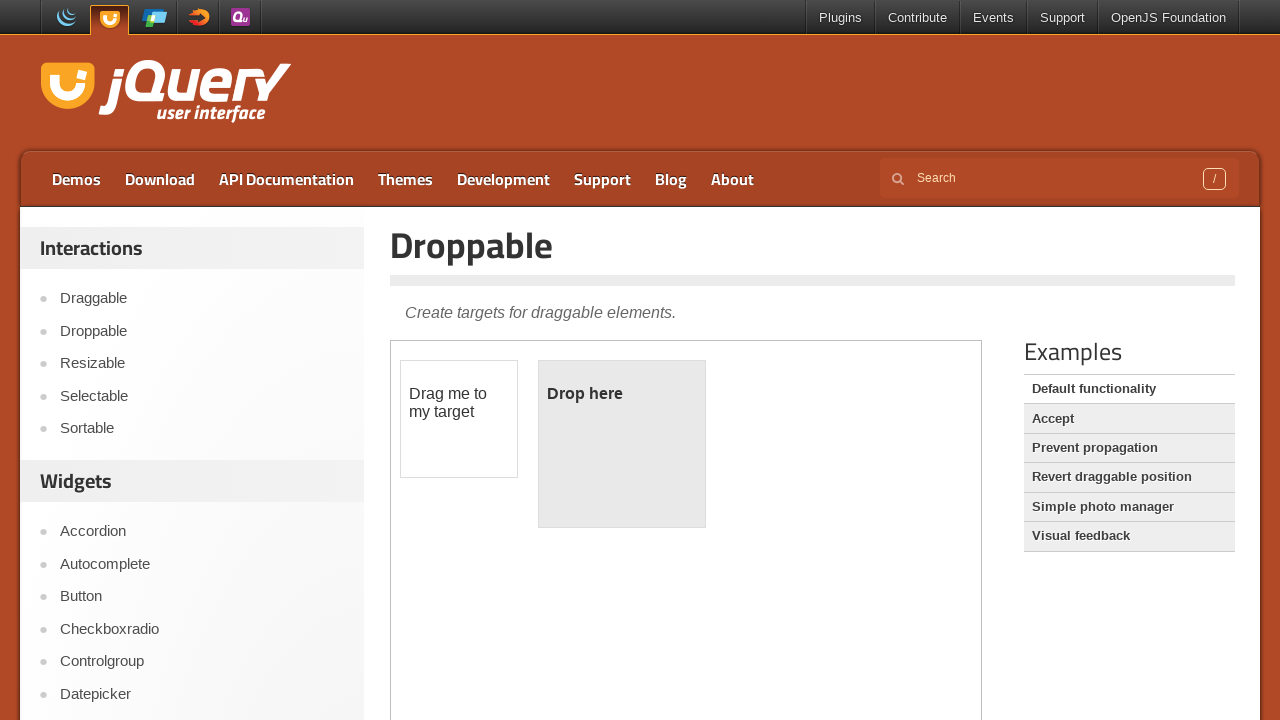

Retrieved bounding box of the draggable element
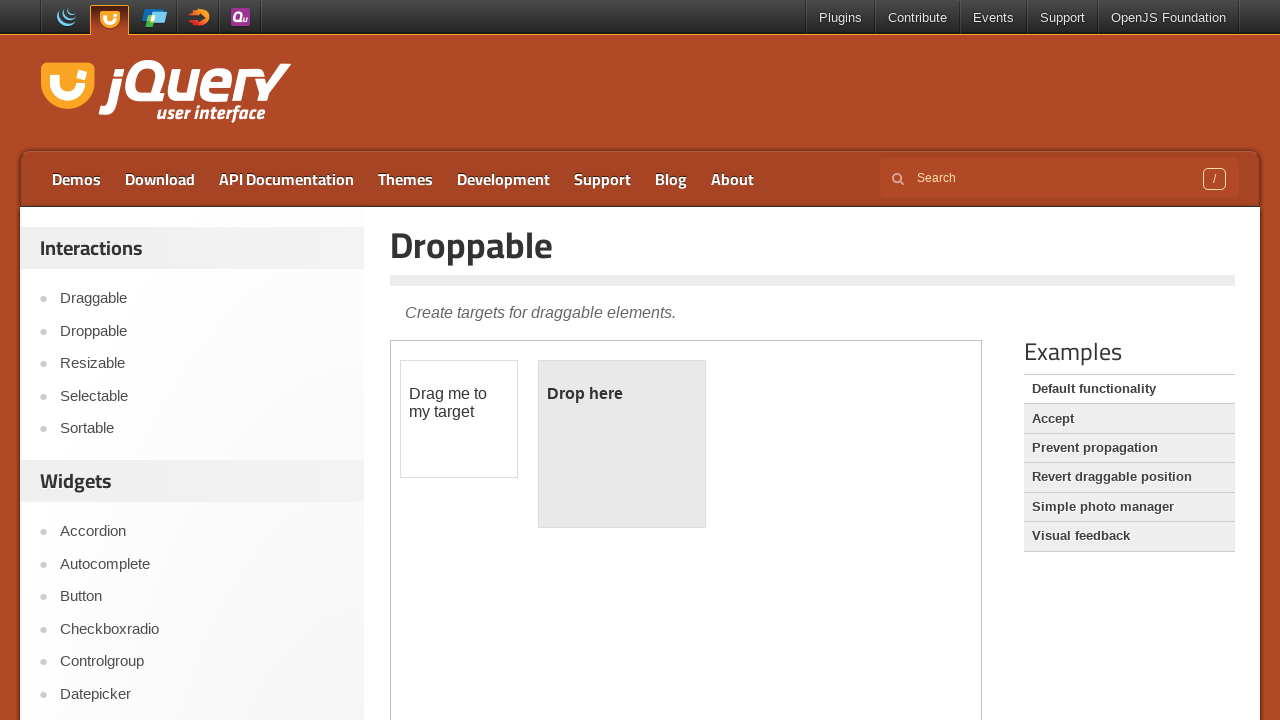

Moved mouse to center of draggable element at (459, 419)
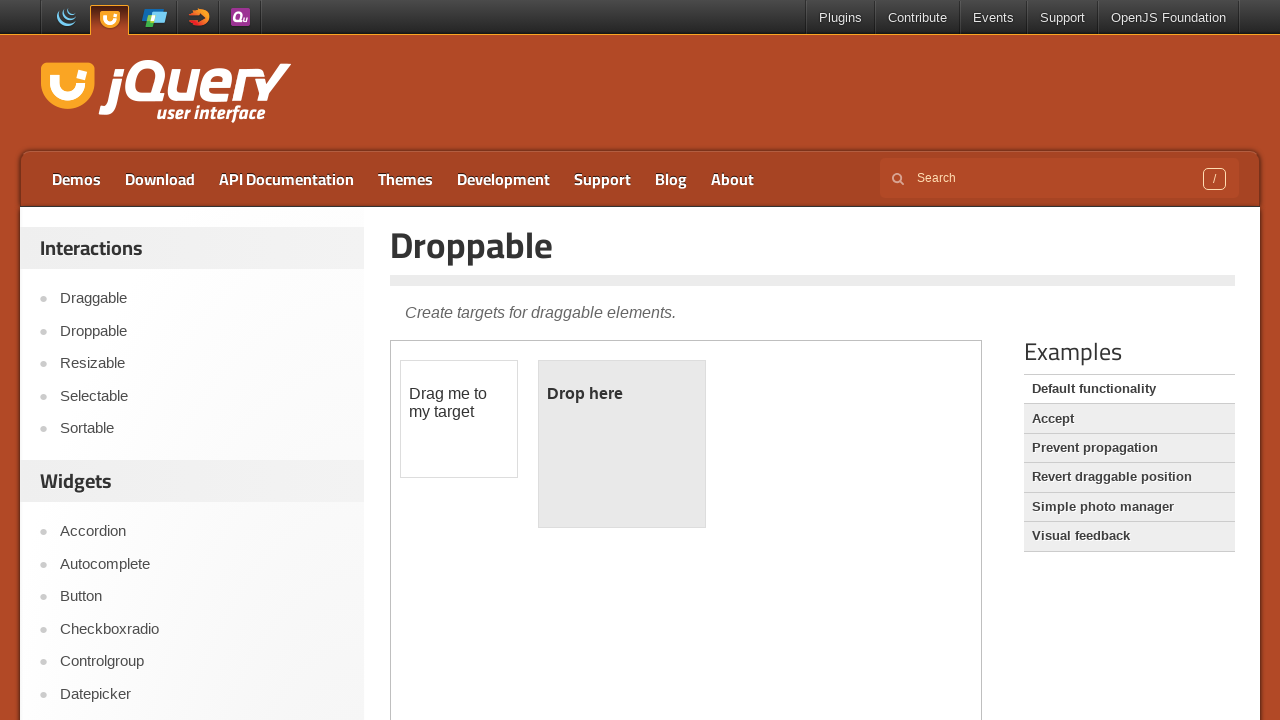

Pressed mouse button down to start drag at (459, 419)
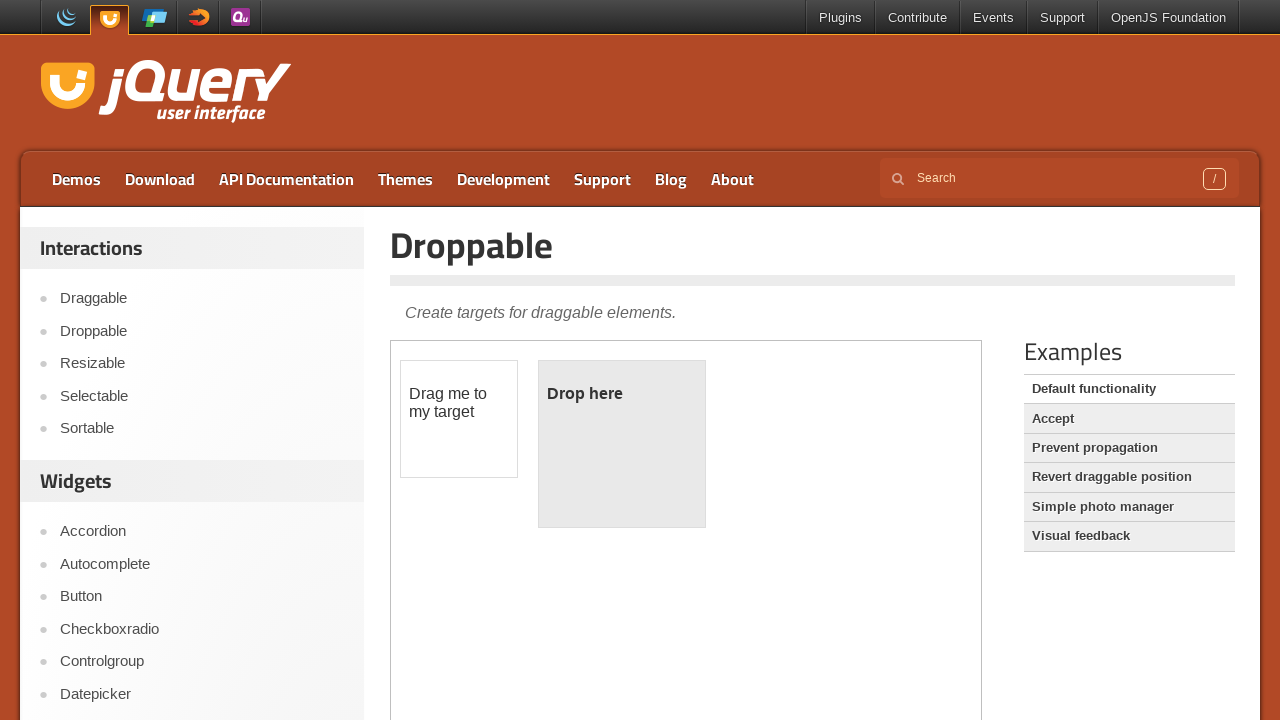

Dragged element 401 pixels right and 138 pixels down to target location at (860, 557)
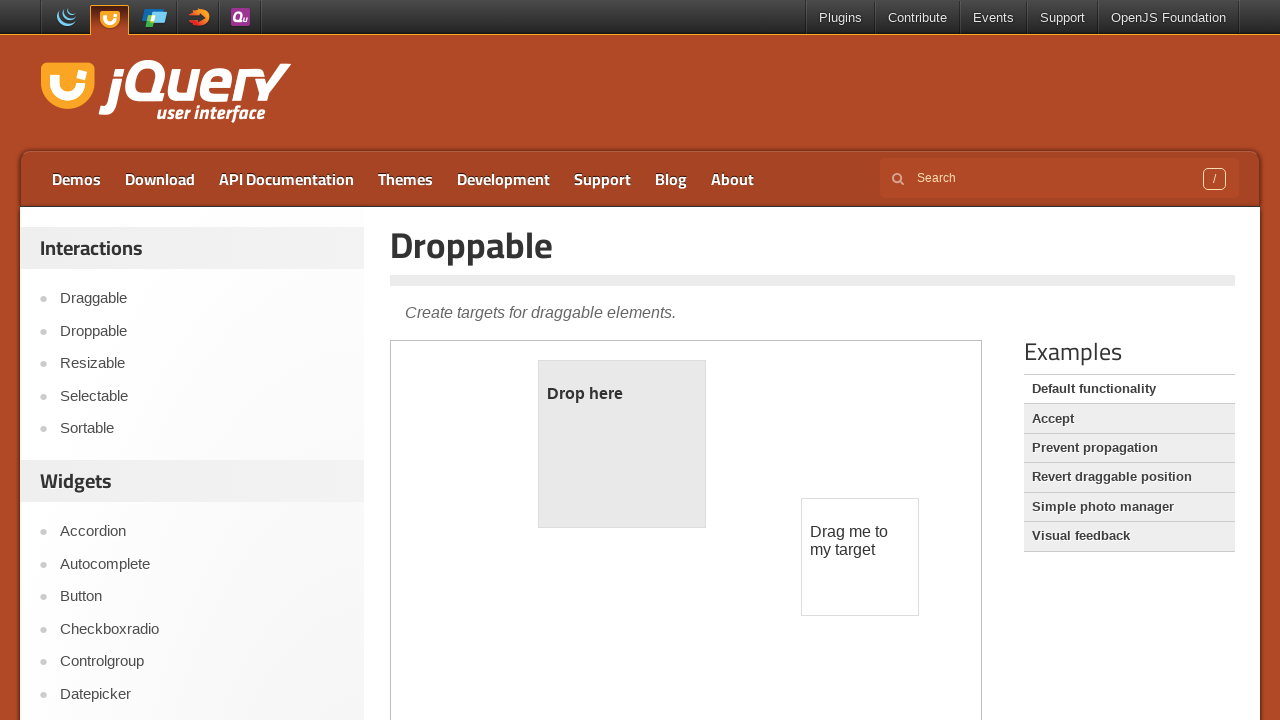

Released mouse button to complete drag and drop at (860, 557)
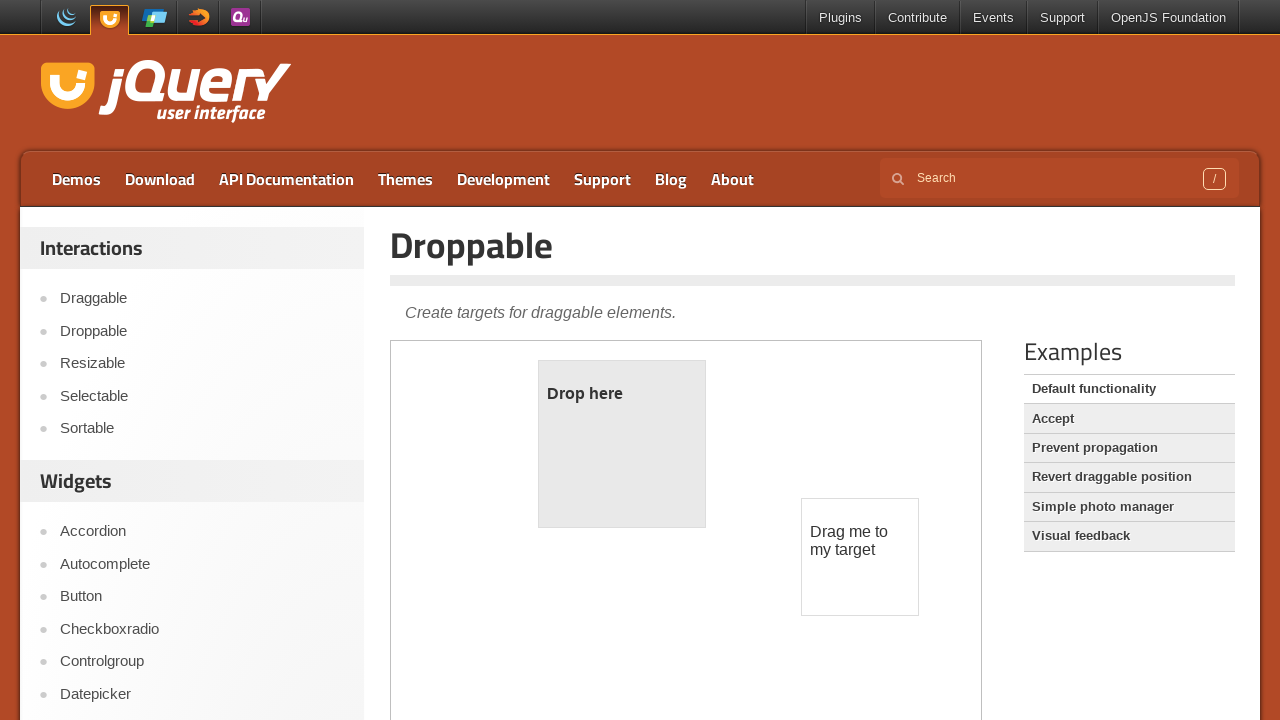

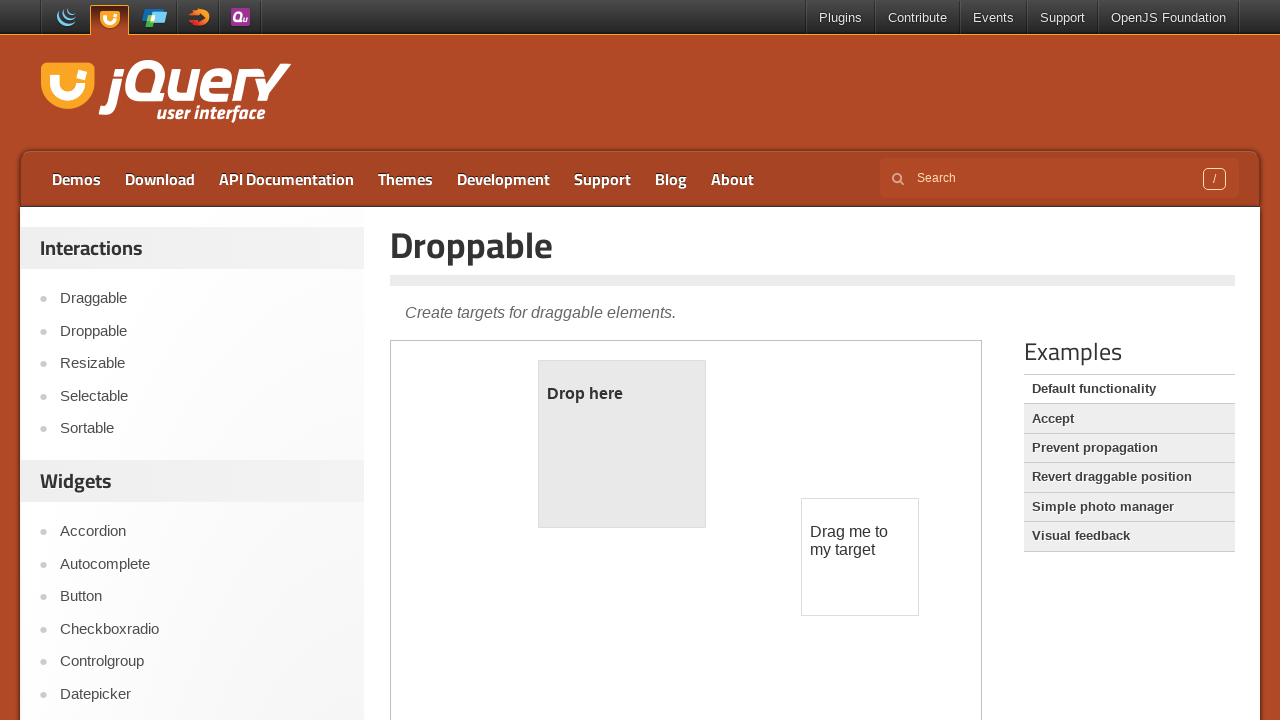